Navigates to the TestLeaf Herokuapp page and maximizes the browser window

Starting URL: http://testleaf.herokuapp.com/

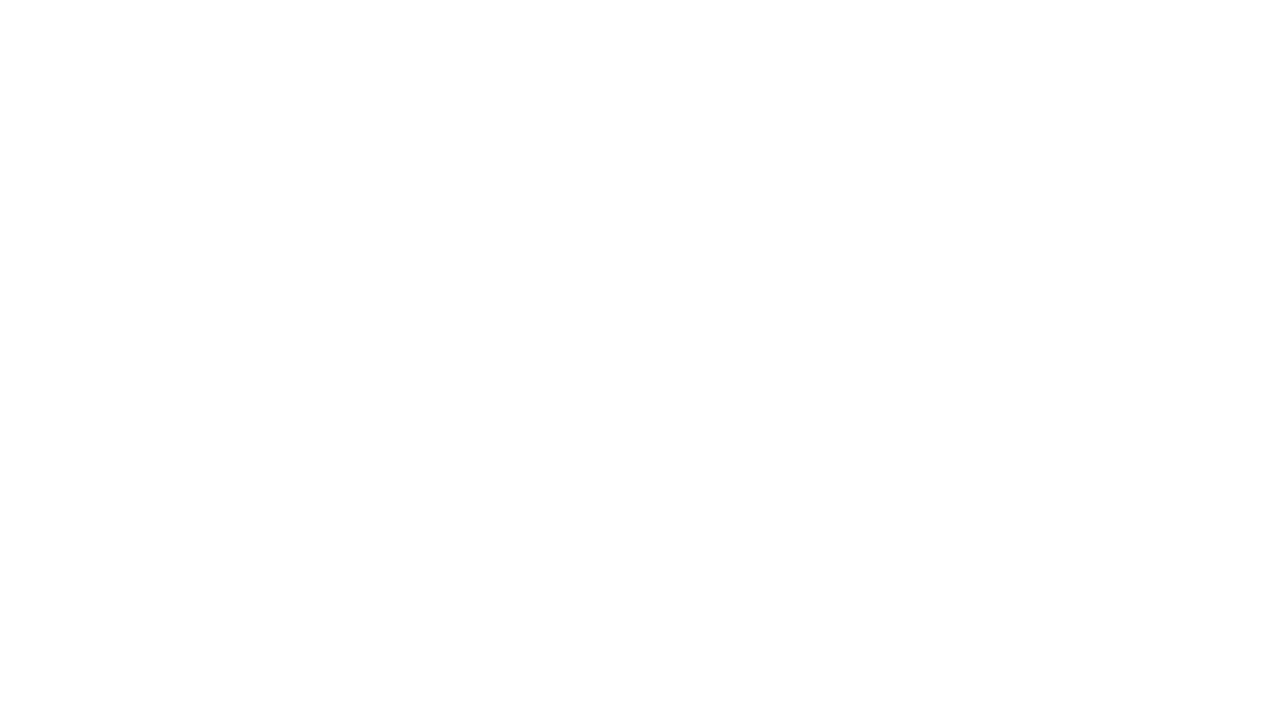

Navigated to TestLeaf Herokuapp page
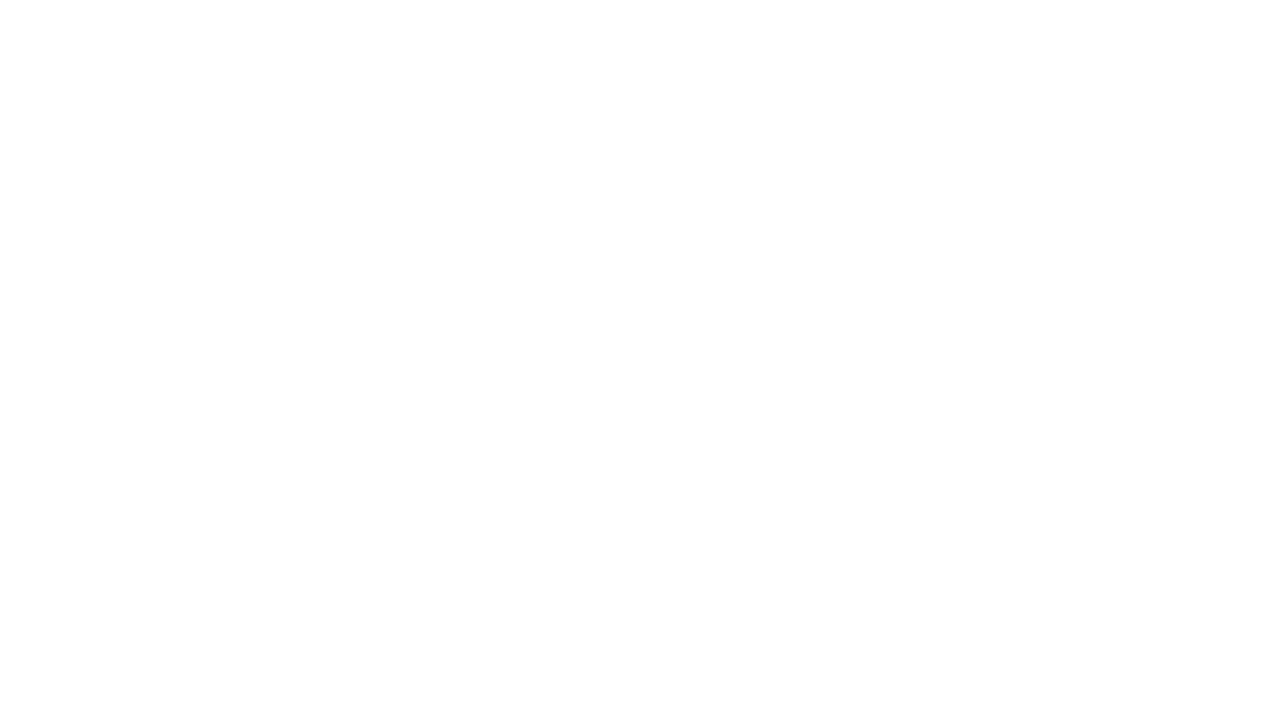

Maximized browser window to 1920x1080
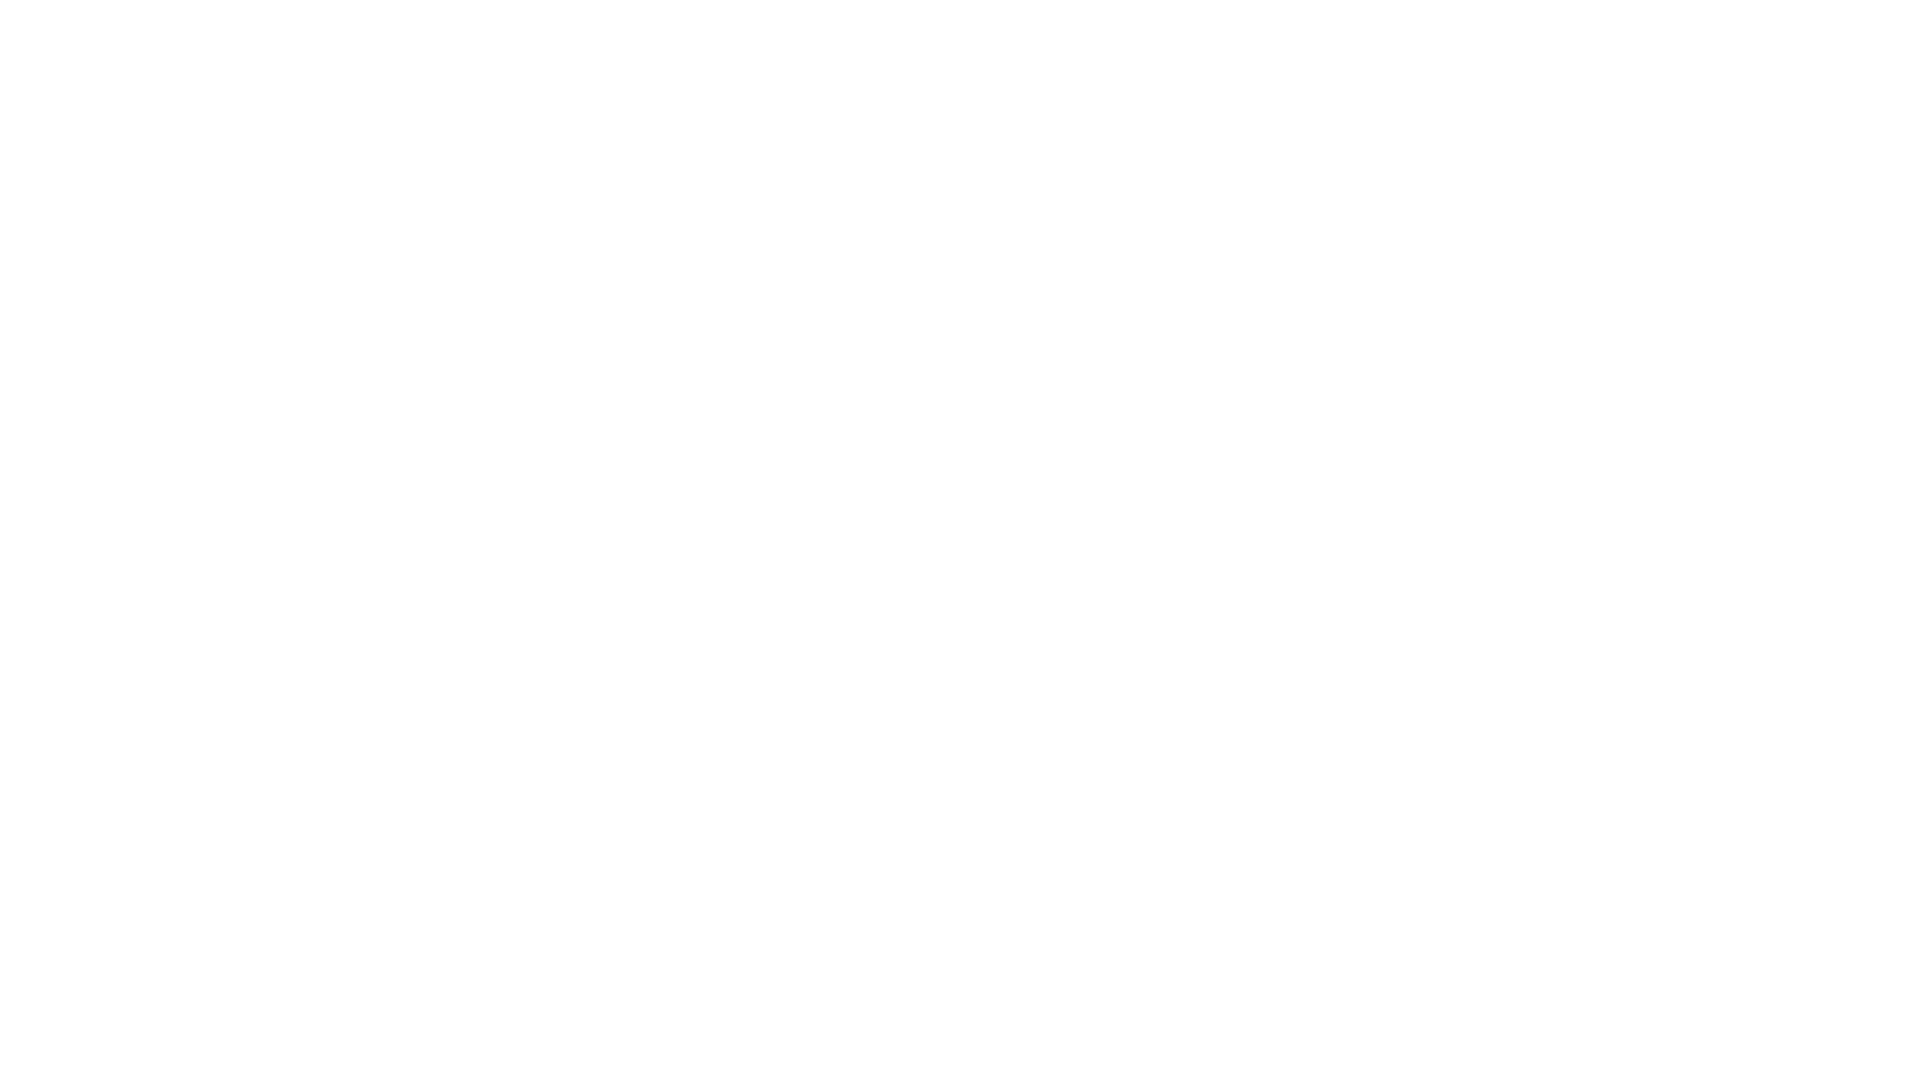

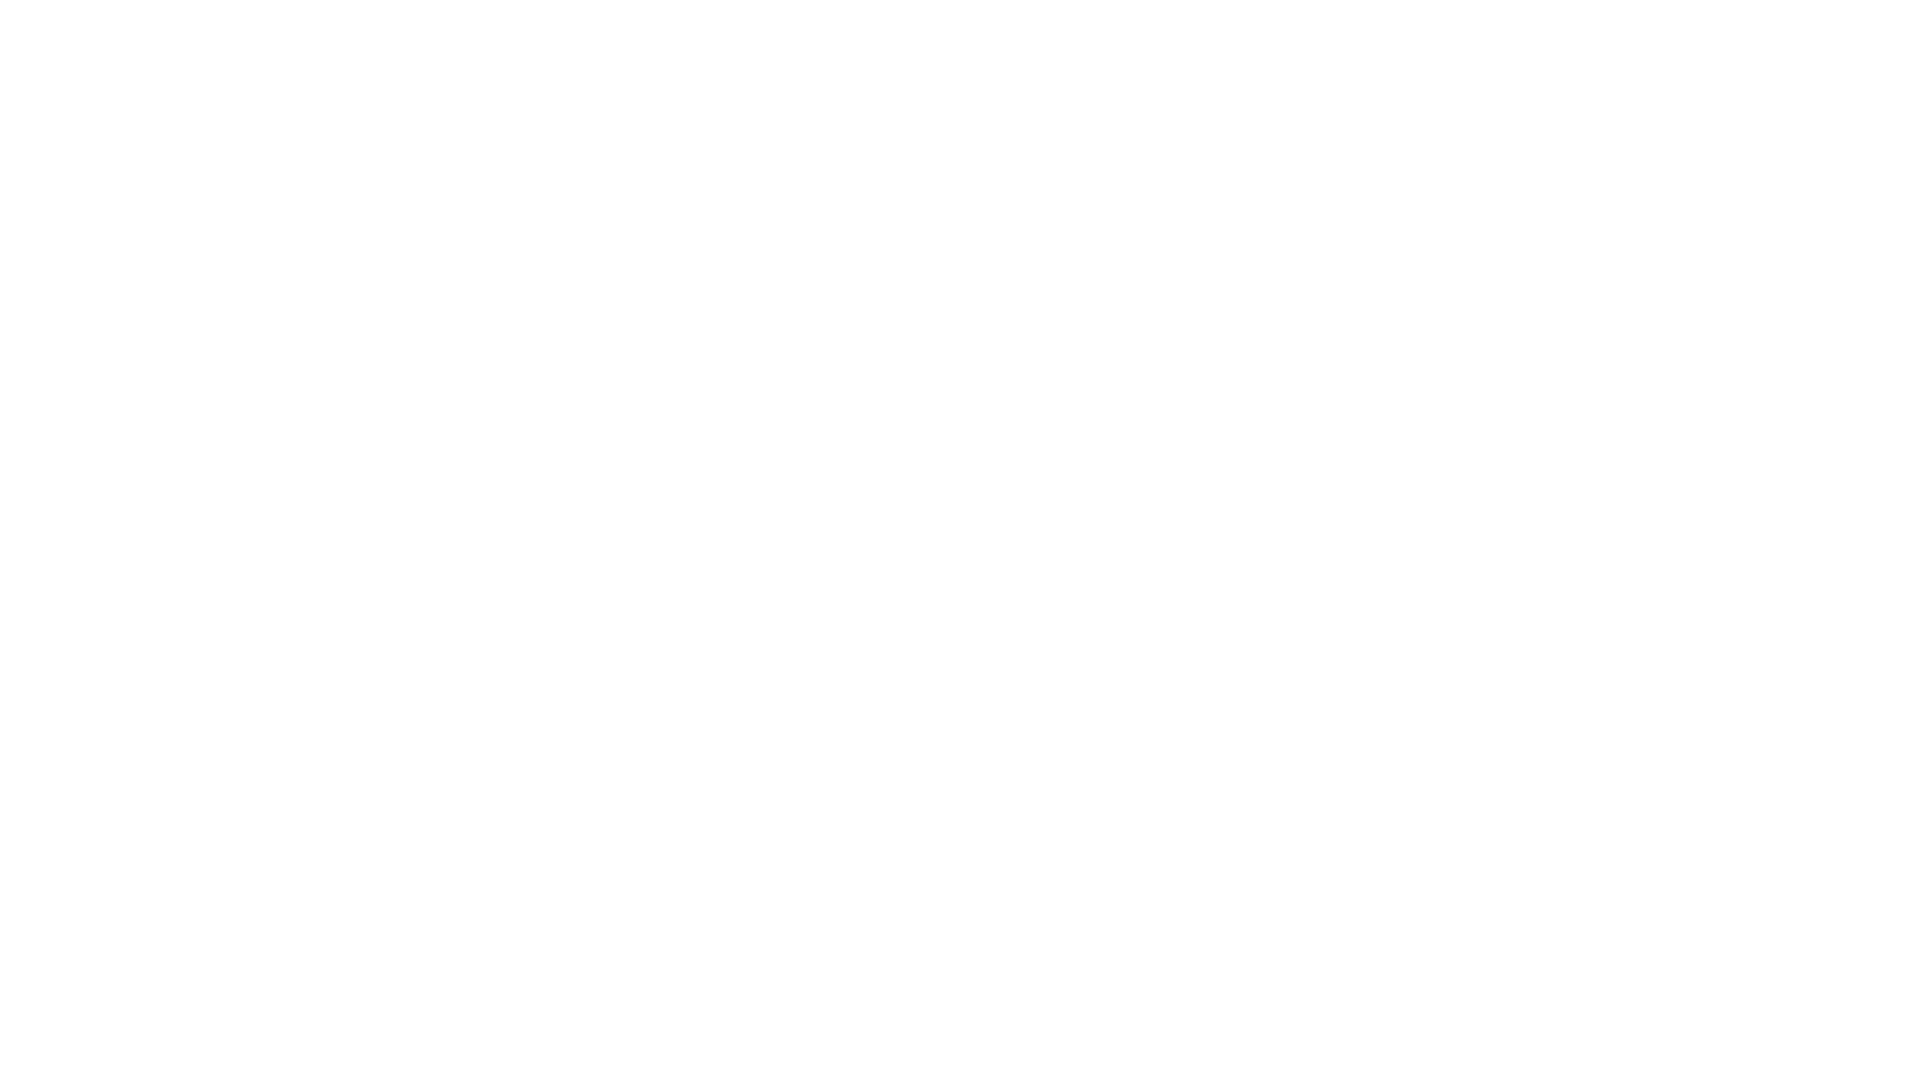